Navigates to the Calley Call from Browser page and sets the viewport to 1536x864 resolution

Starting URL: https://www.getcalley.com/calley-call-from-browser/

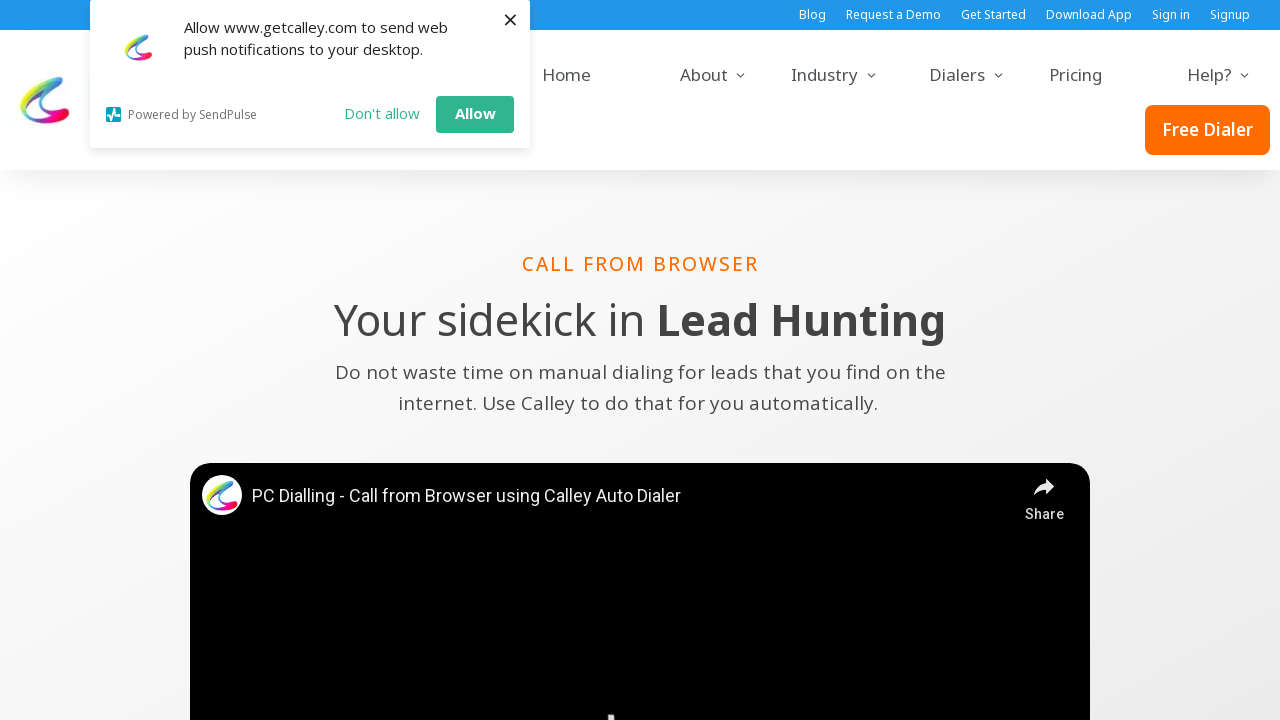

Set viewport to 1536x864 resolution
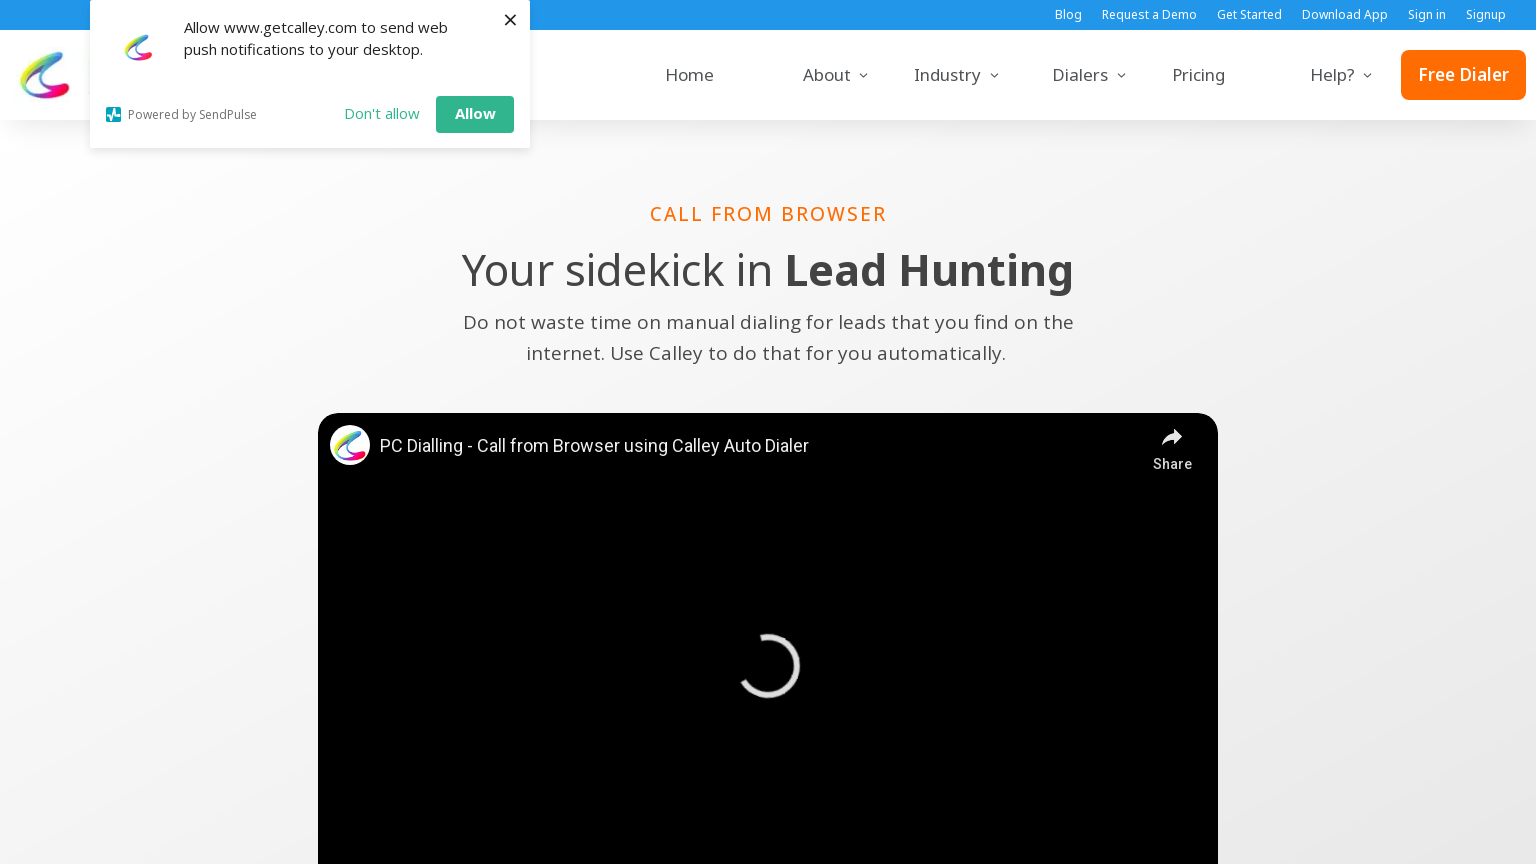

Waited for page to fully load (networkidle state)
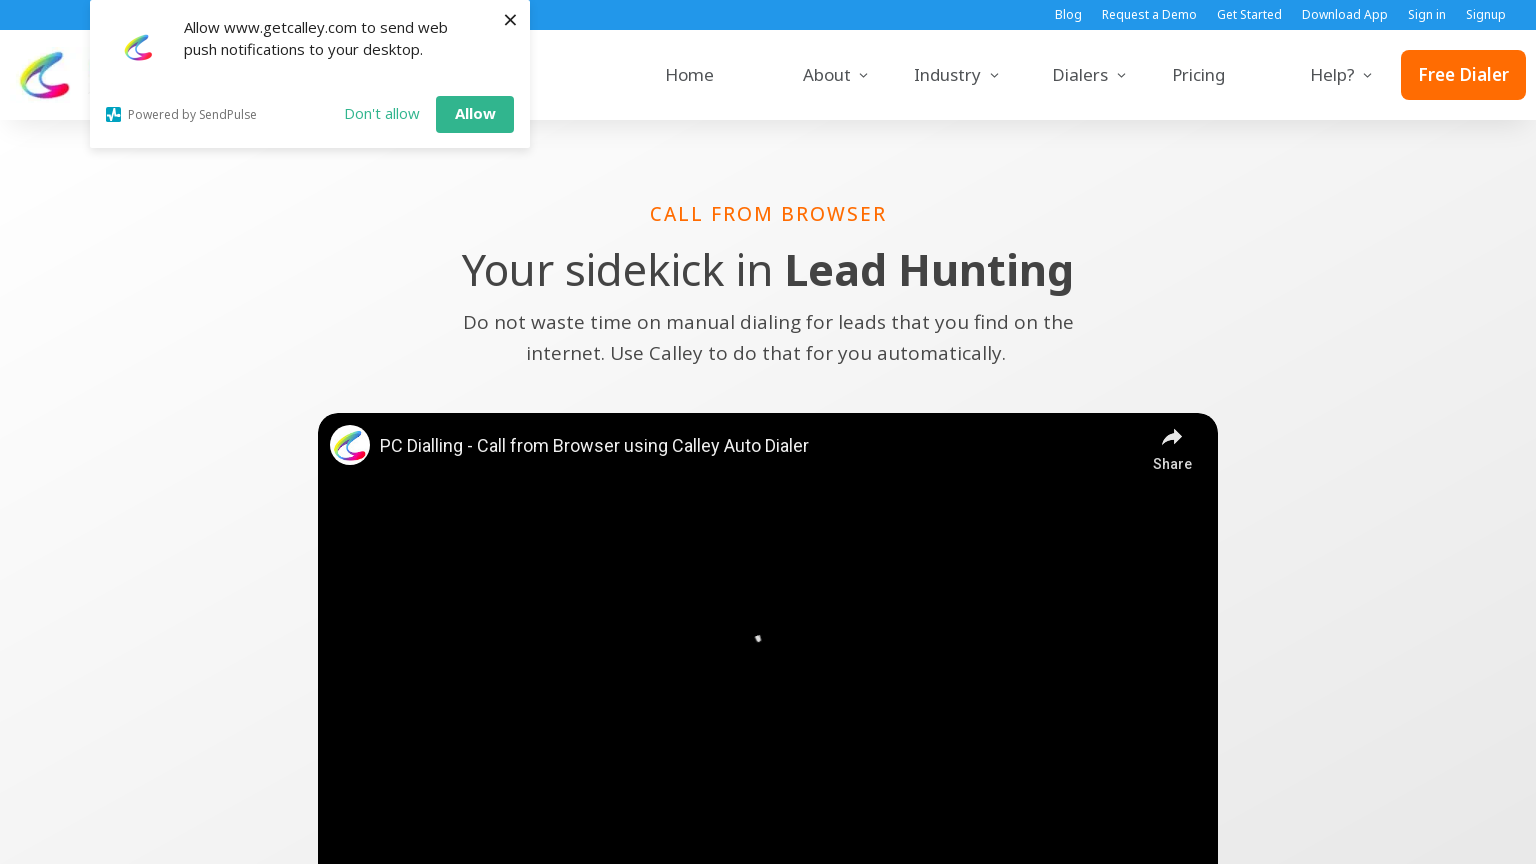

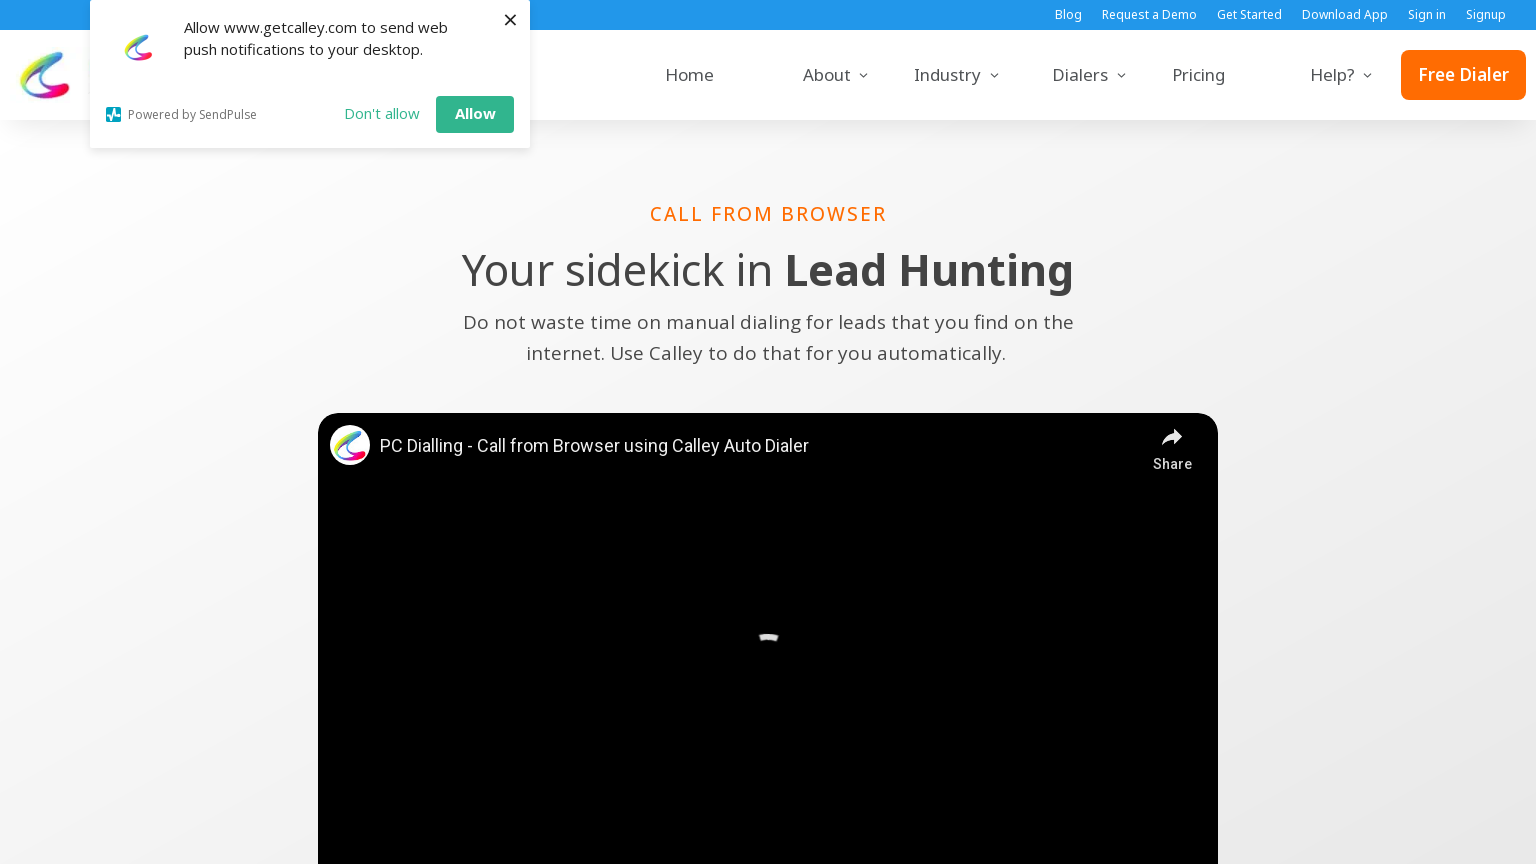